Tests AJAX functionality by clicking a button and waiting for dynamically loaded content to appear

Starting URL: http://uitestingplayground.com/ajax

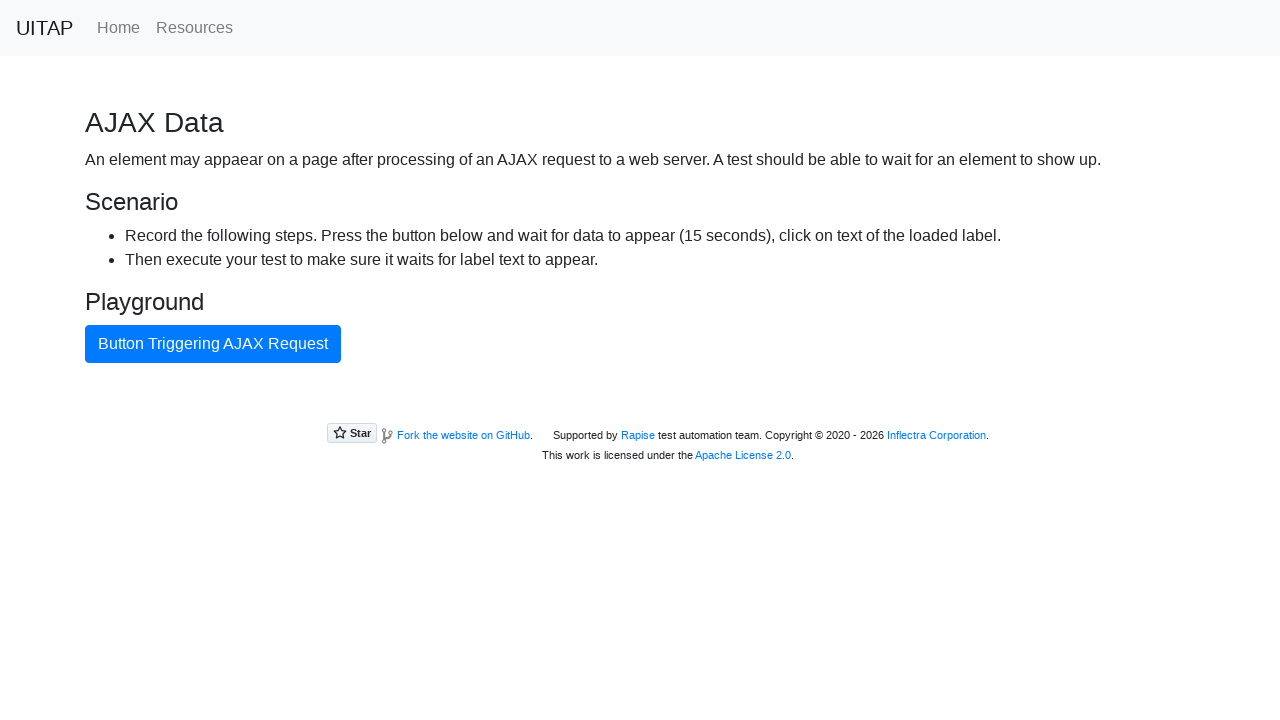

AJAX button became visible
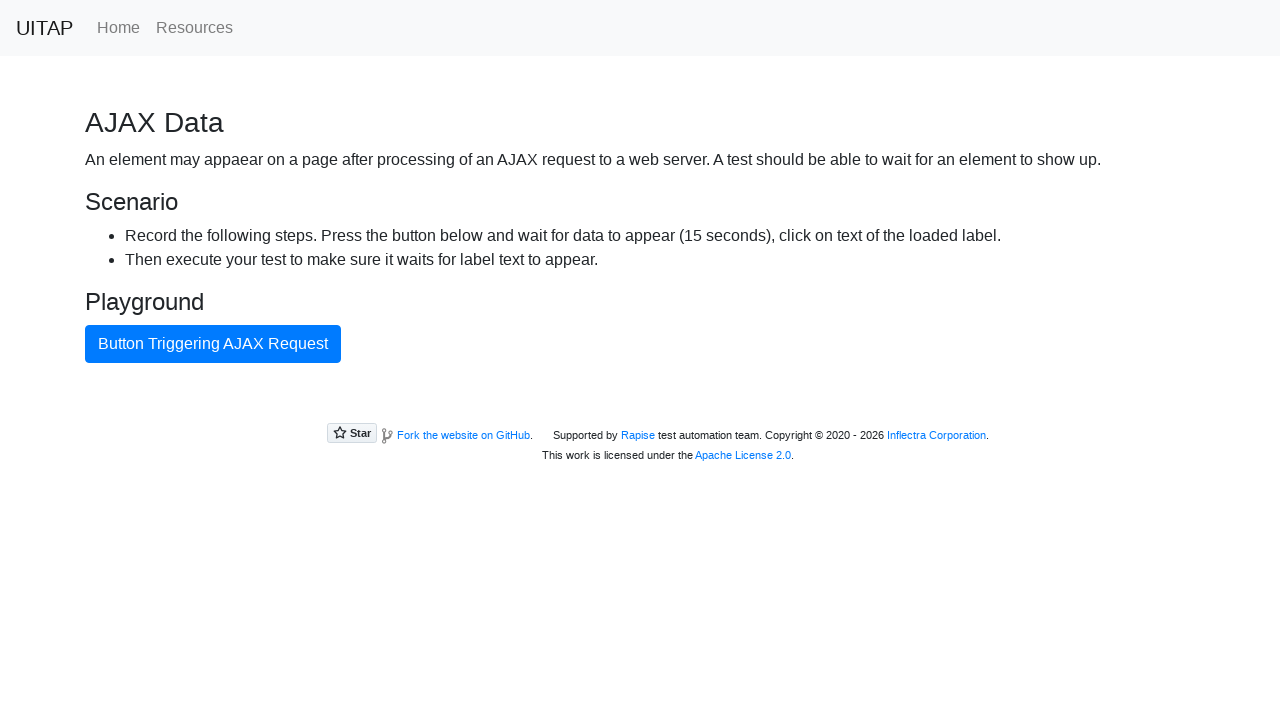

Clicked AJAX button to trigger dynamic content load at (213, 344) on #ajaxButton
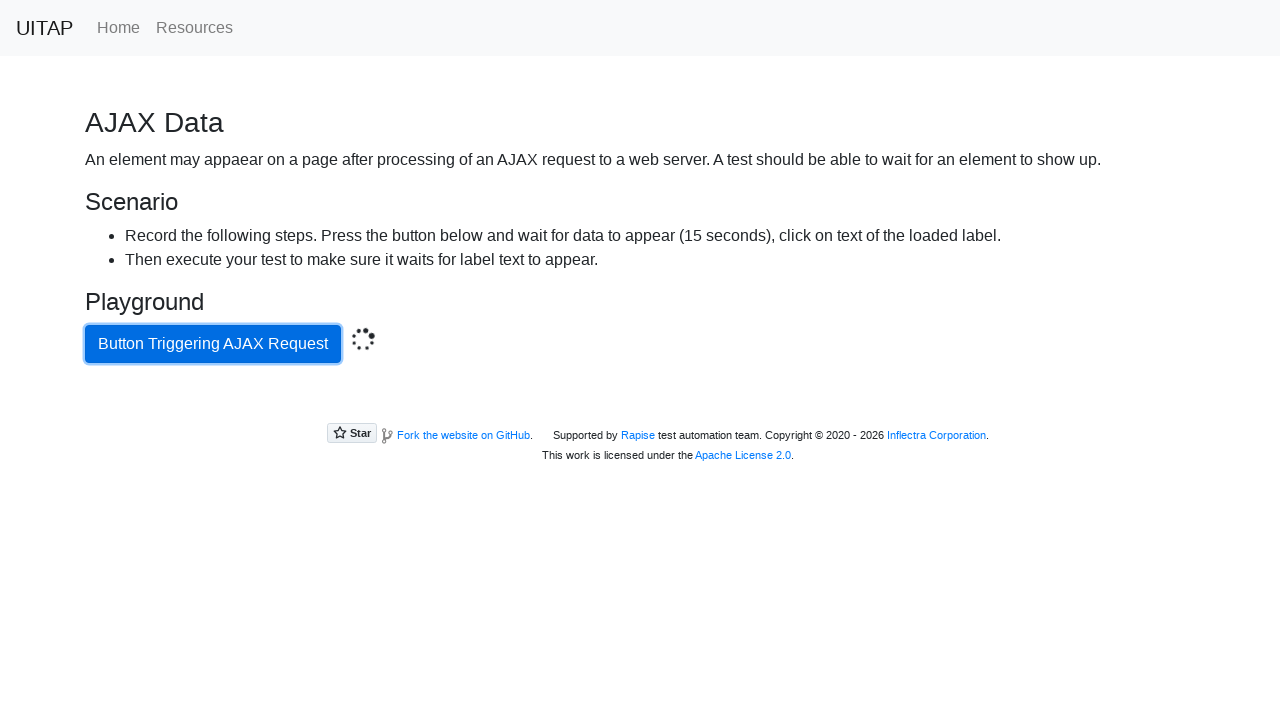

Success message appeared after AJAX call completed
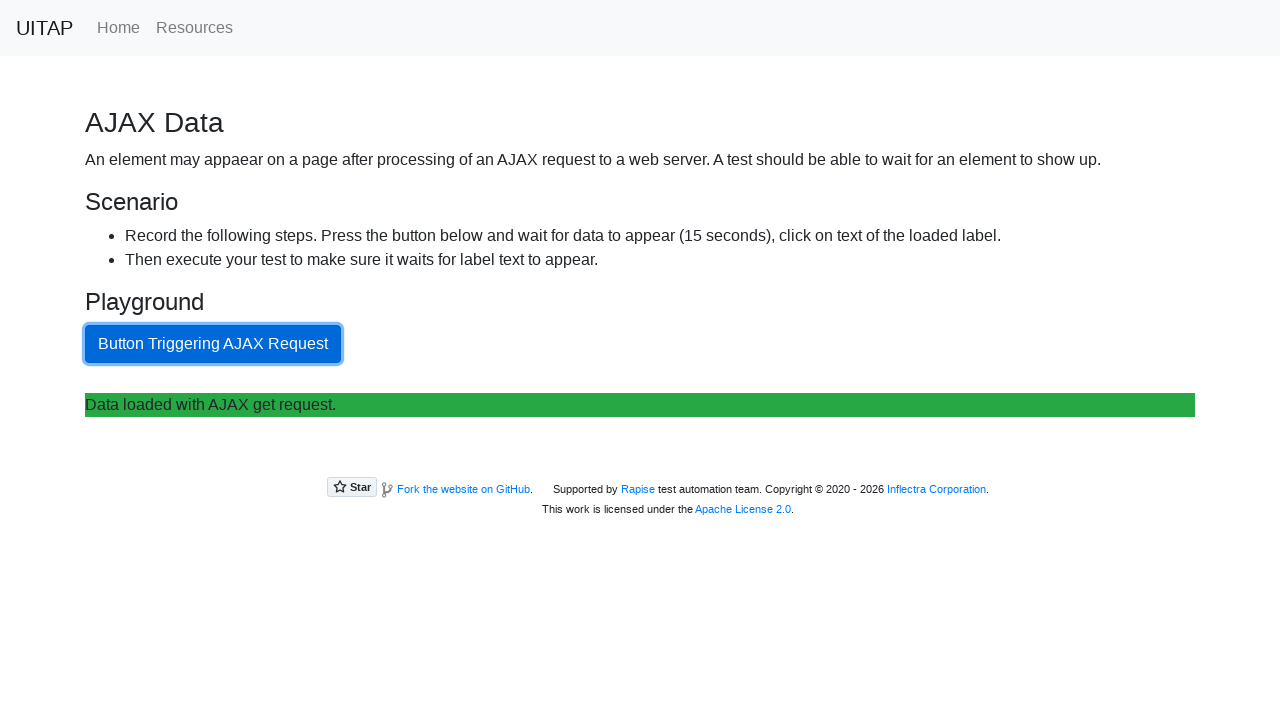

Located dynamically loaded success element
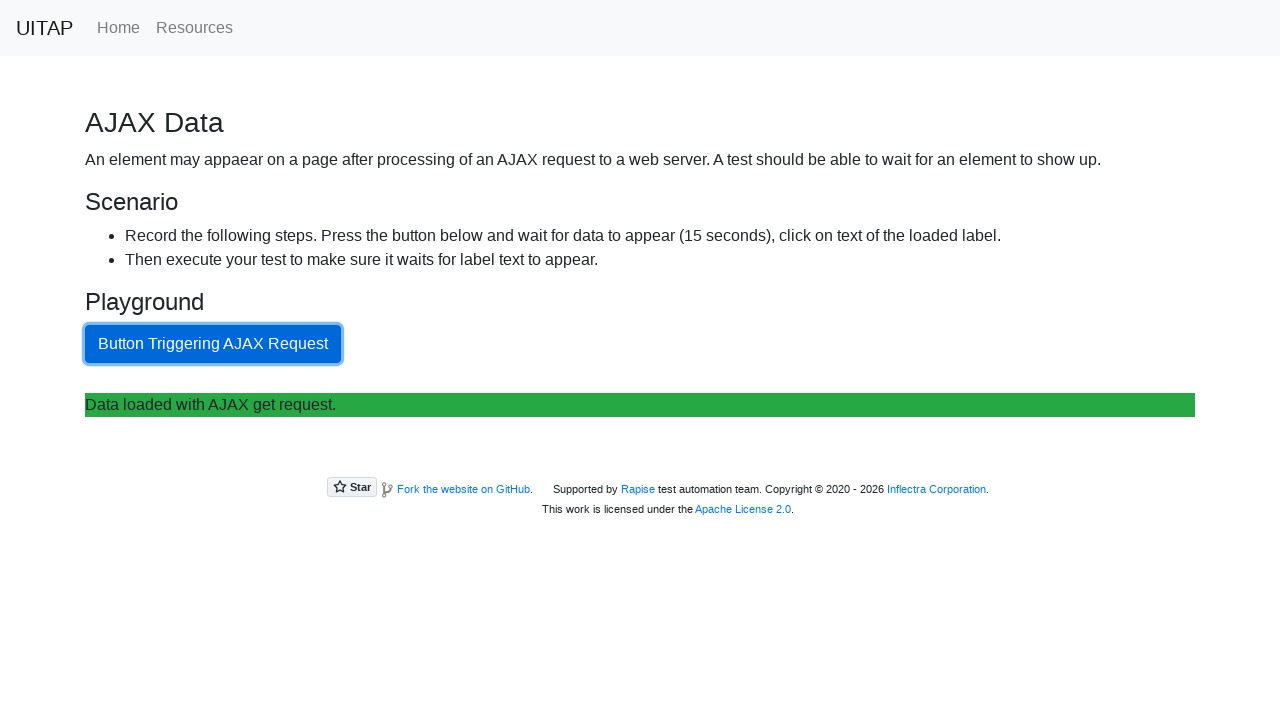

Retrieved text from success element: Data loaded with AJAX get request.
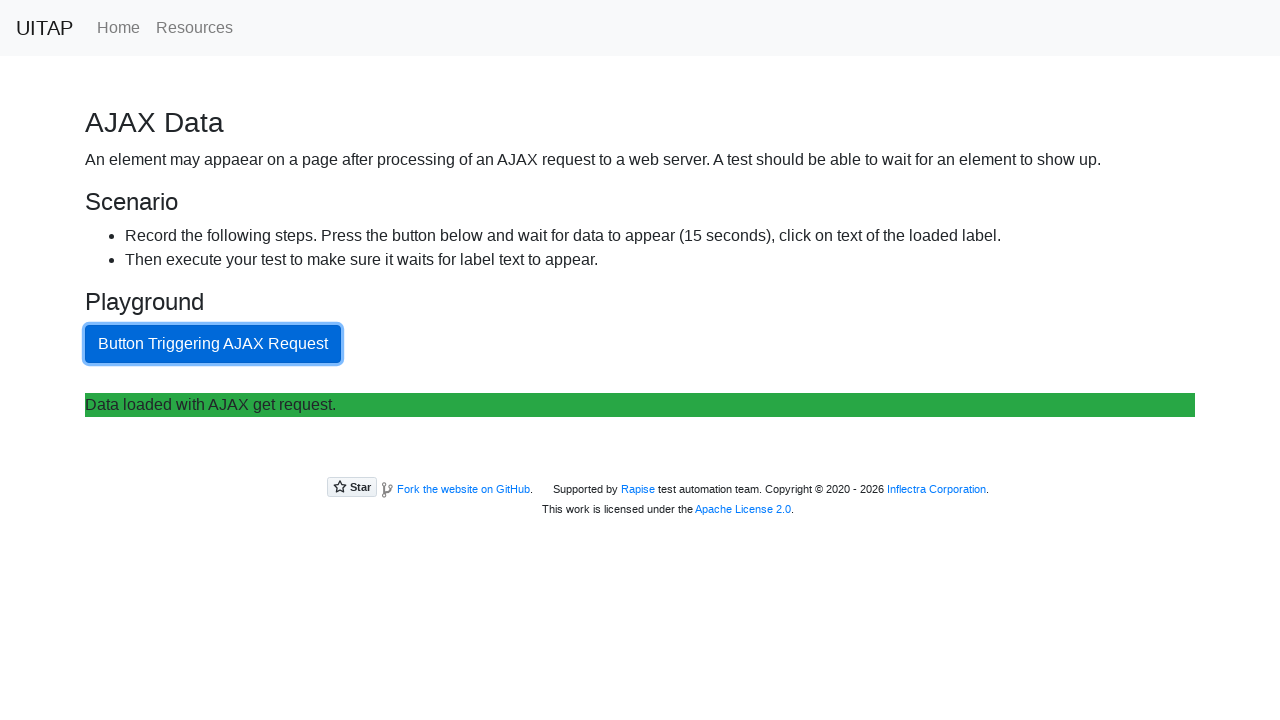

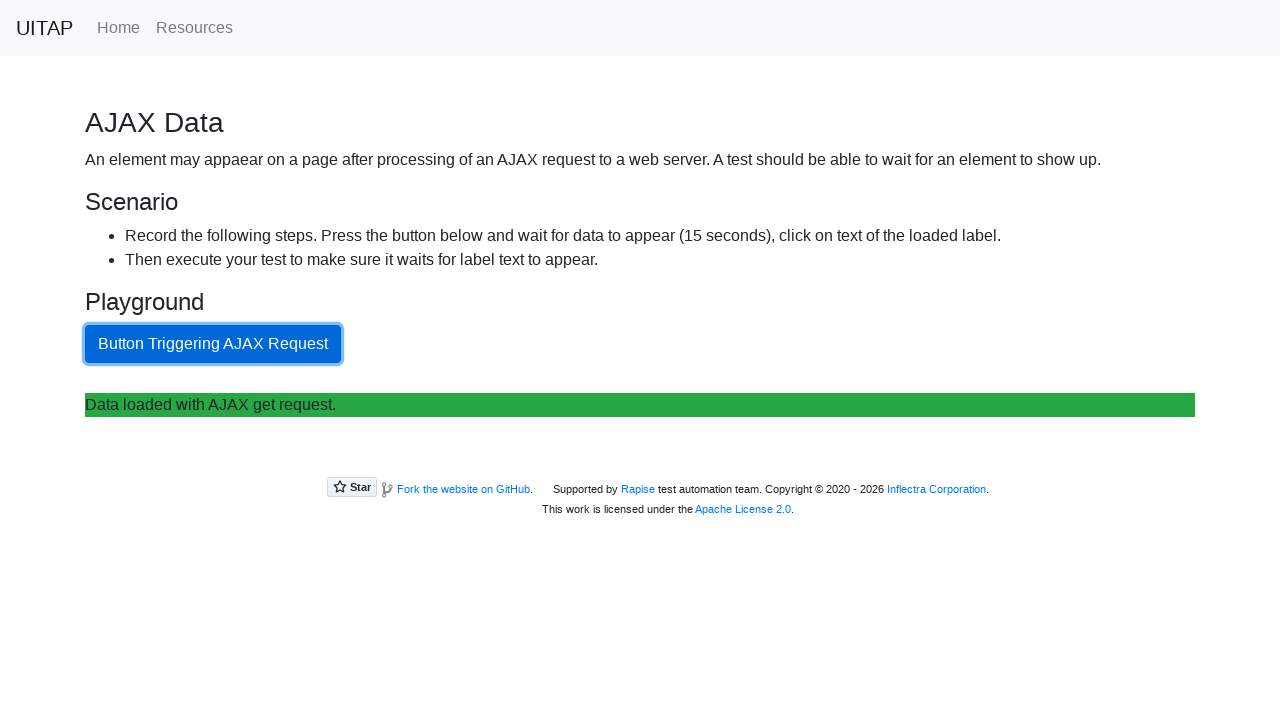